Tests marking individual todo items as complete by clicking their toggle checkboxes.

Starting URL: https://demo.playwright.dev/todomvc

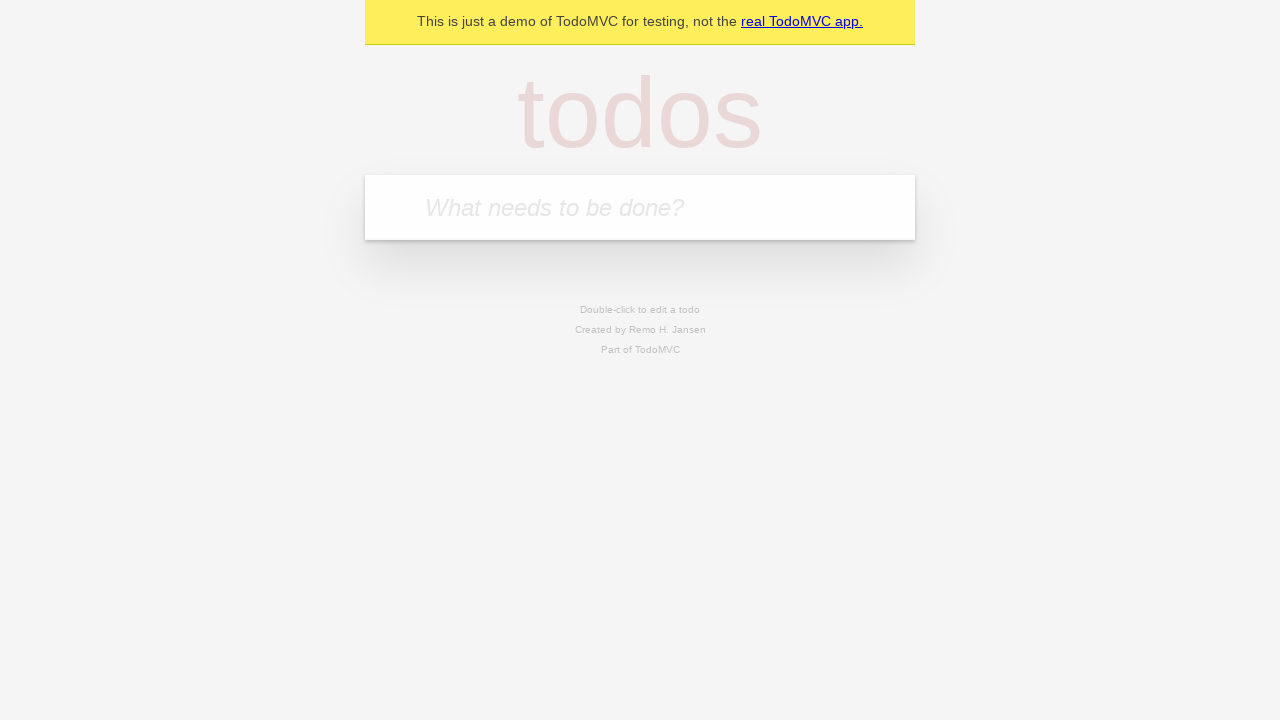

Filled new todo input with 'buy some cheese' on .new-todo
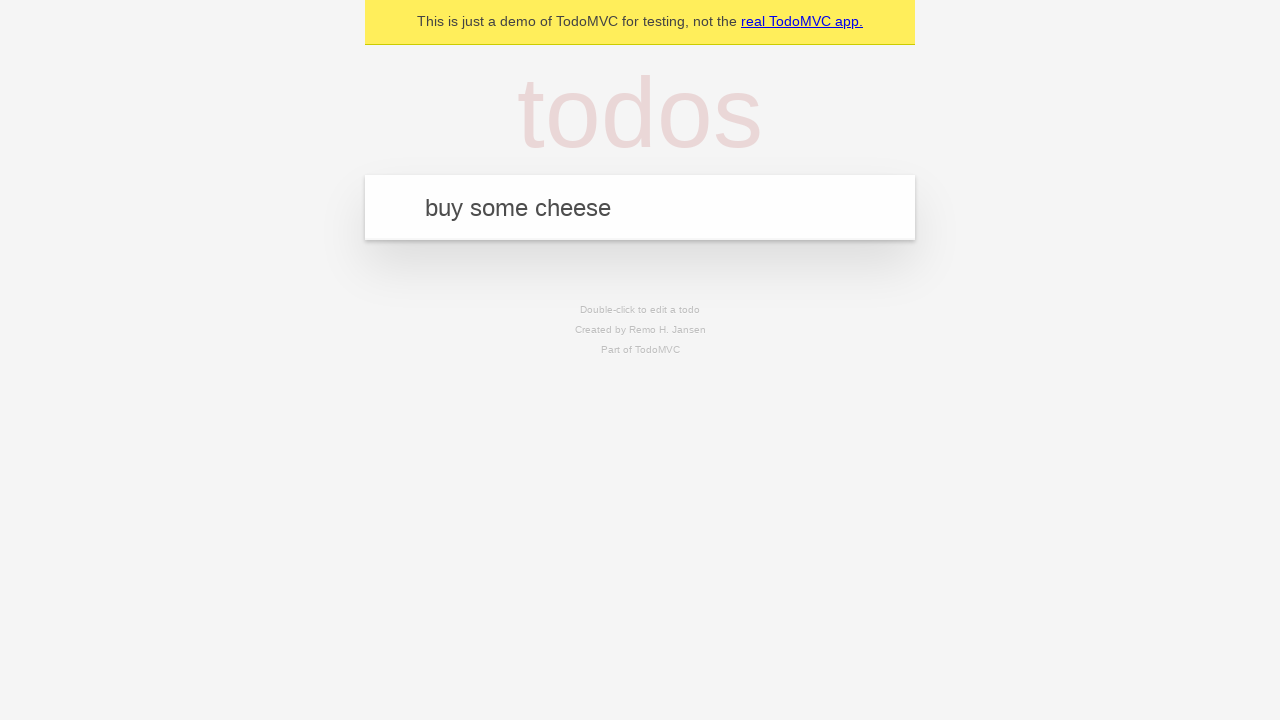

Pressed Enter to create first todo item on .new-todo
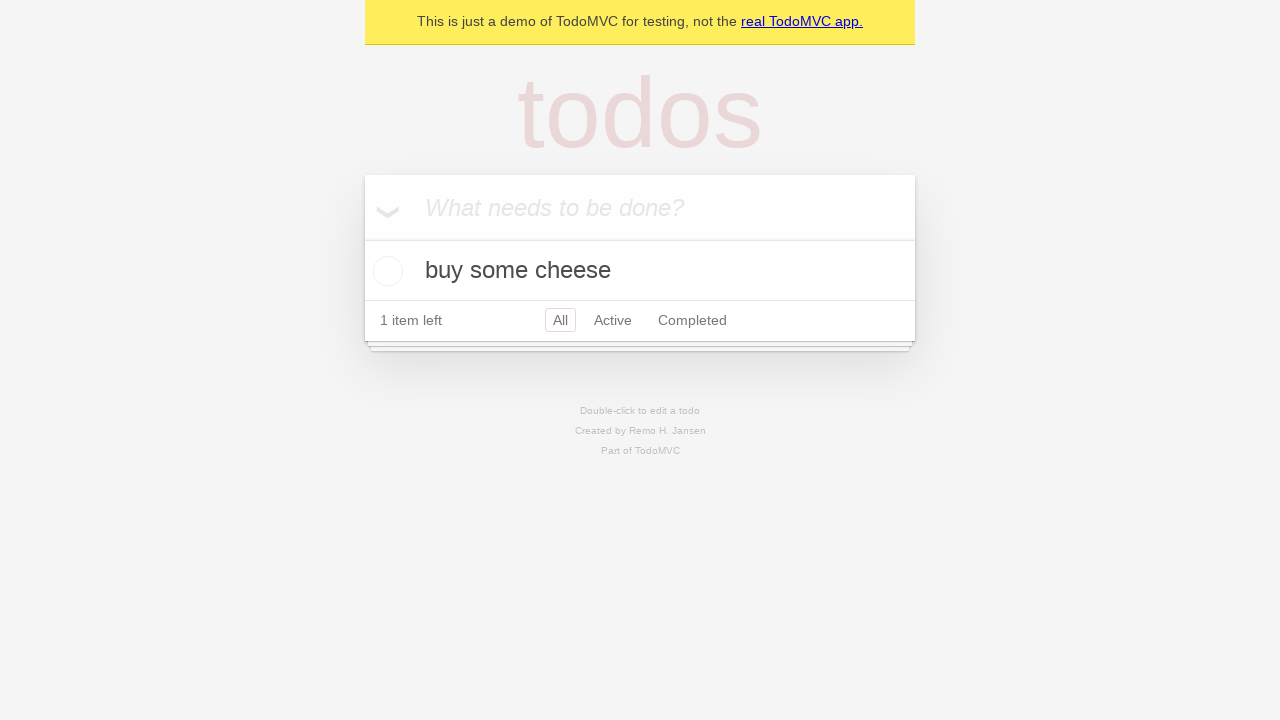

Filled new todo input with 'feed the cat' on .new-todo
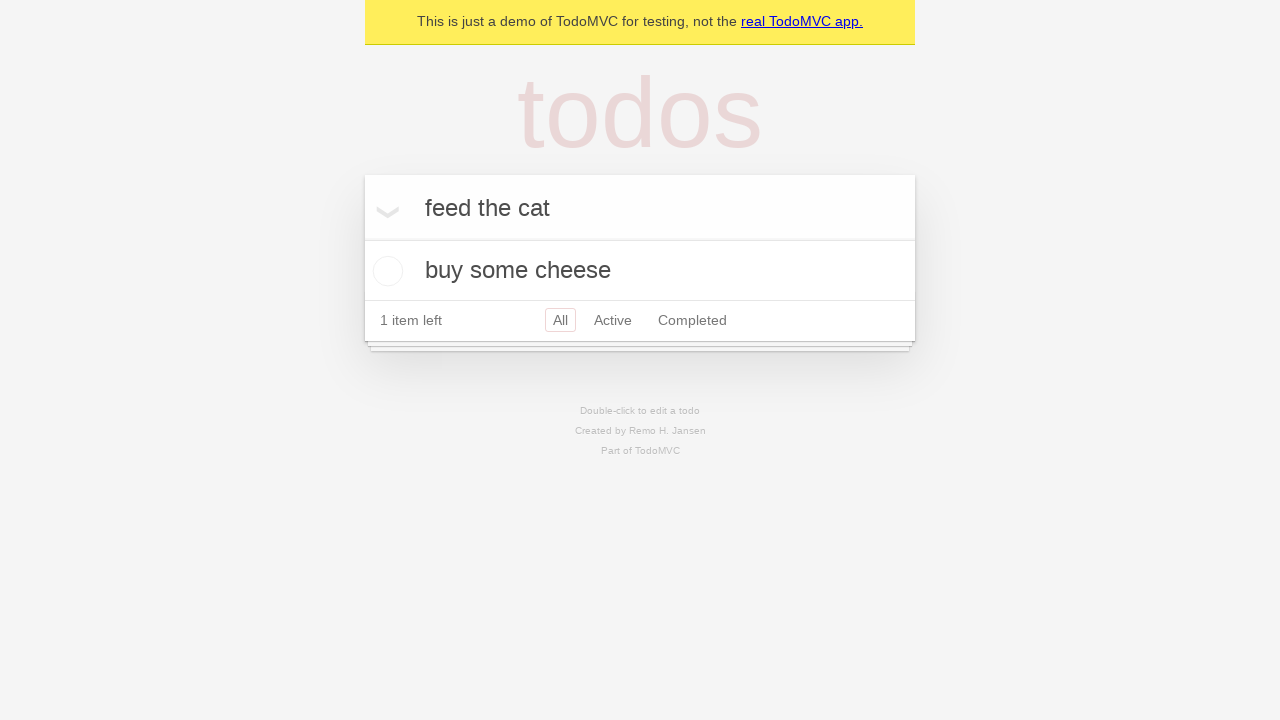

Pressed Enter to create second todo item on .new-todo
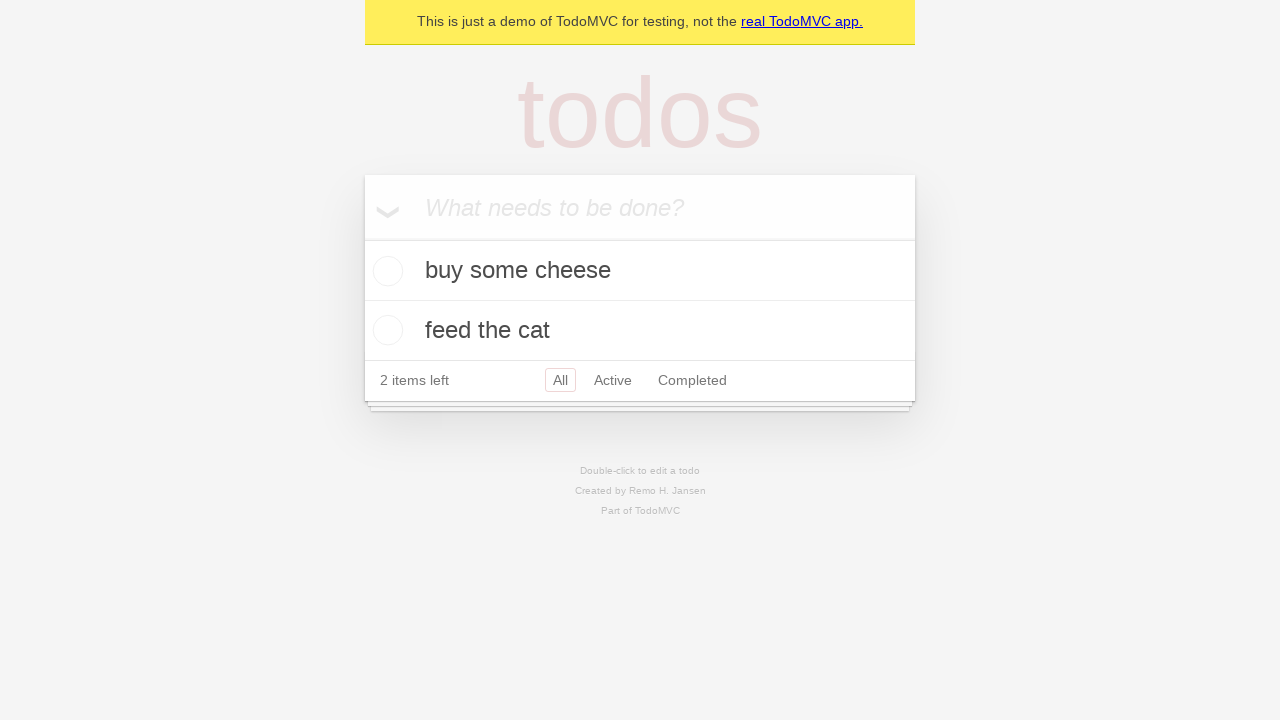

Waited for second todo item to appear in the list
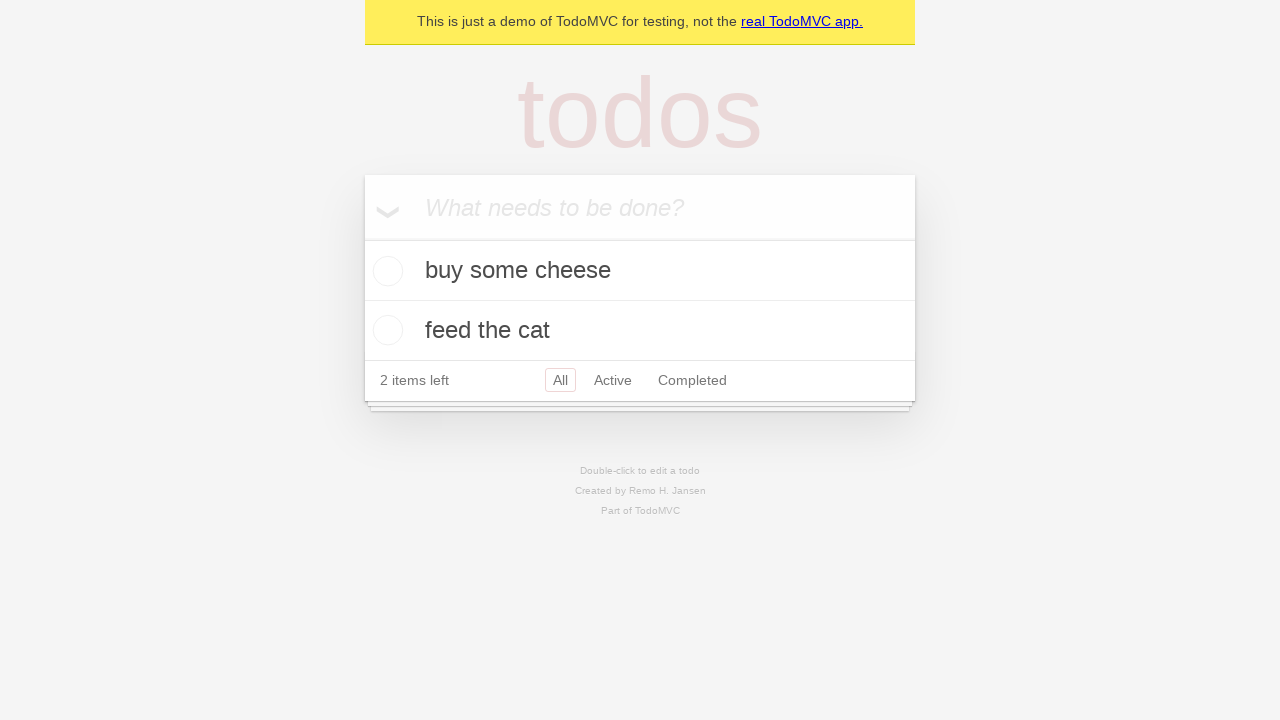

Marked first todo item as complete by checking its toggle at (385, 271) on .todo-list li >> nth=0 >> .toggle
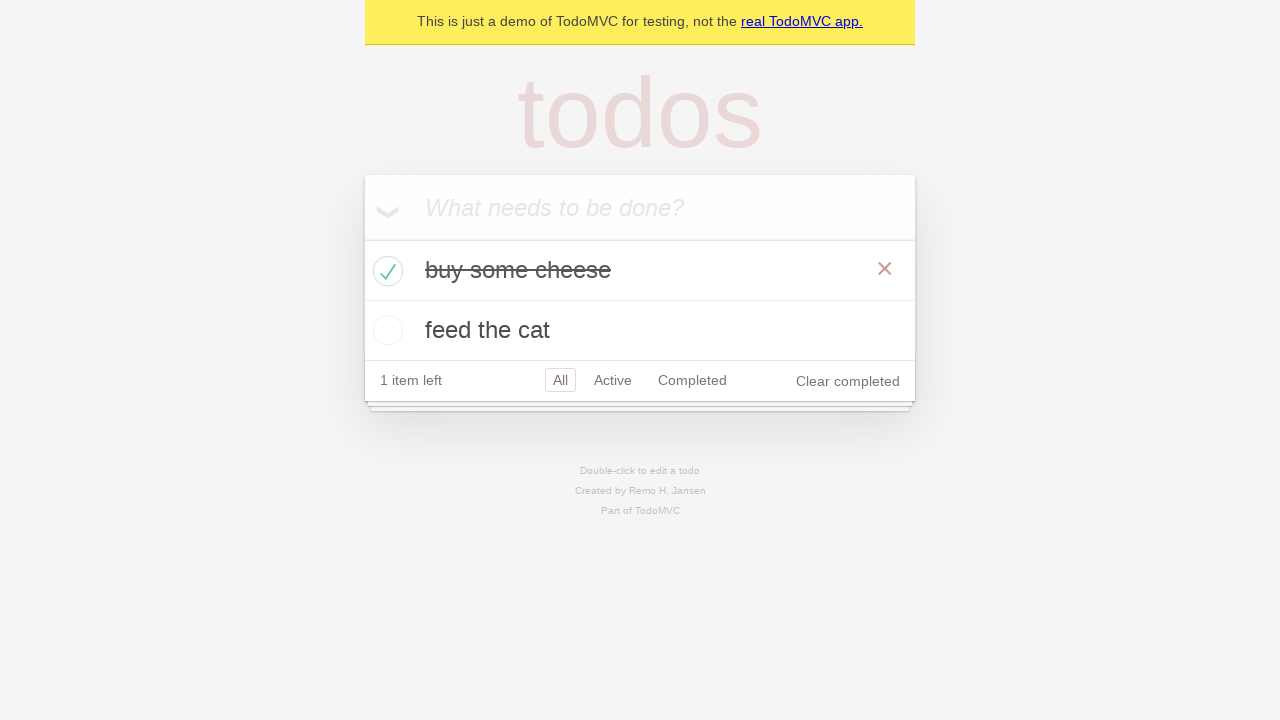

Marked second todo item as complete by checking its toggle at (385, 330) on .todo-list li >> nth=1 >> .toggle
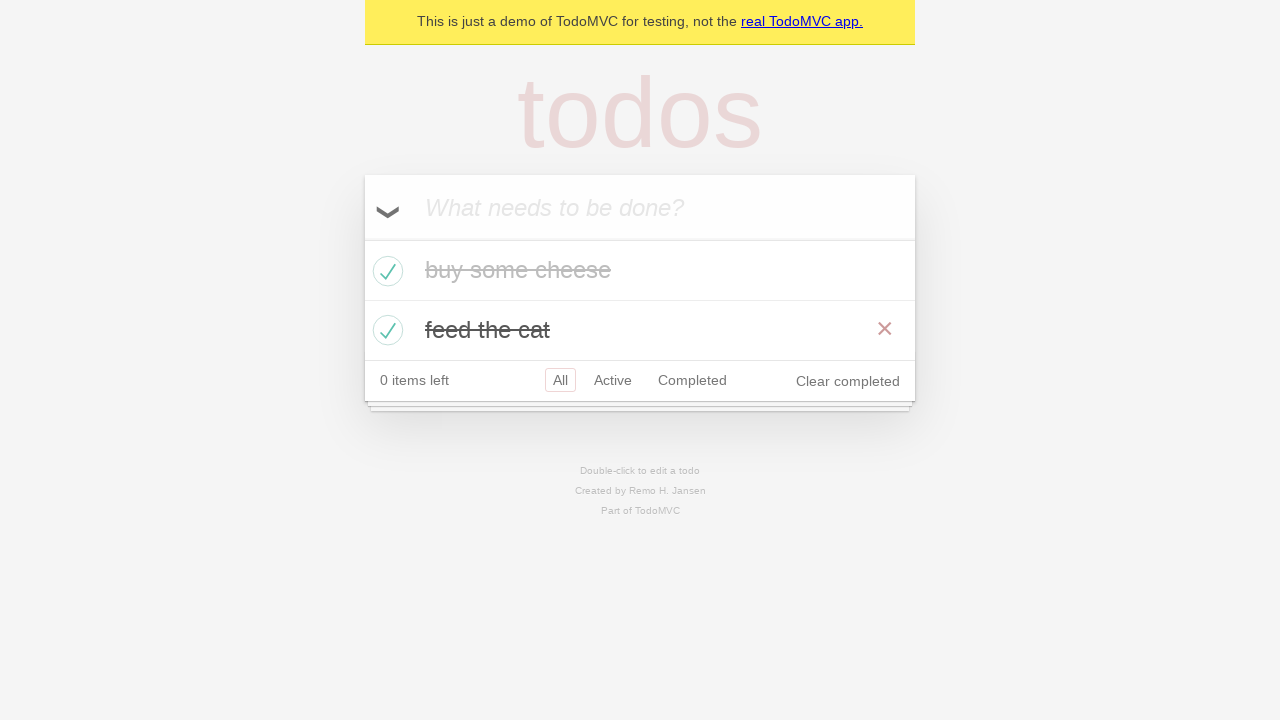

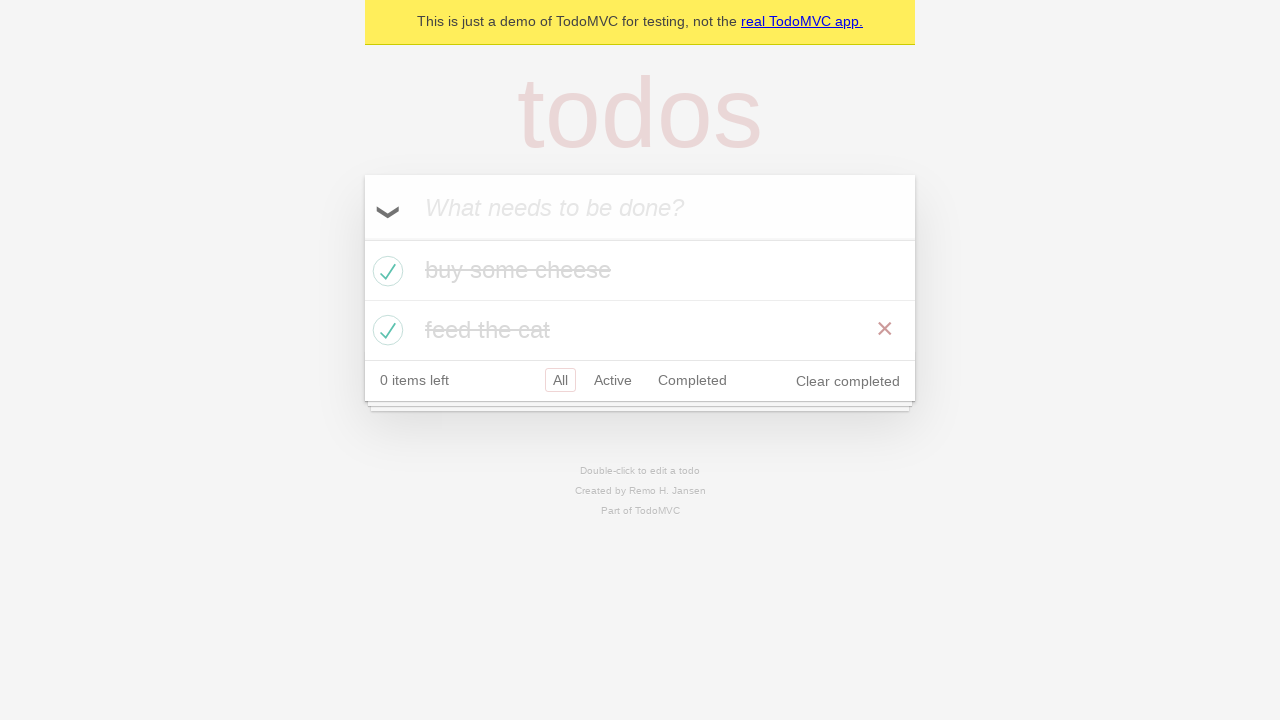